Tests category navigation by clicking on a product category and verifying the category header

Starting URL: http://intershop5.skillbox.ru/

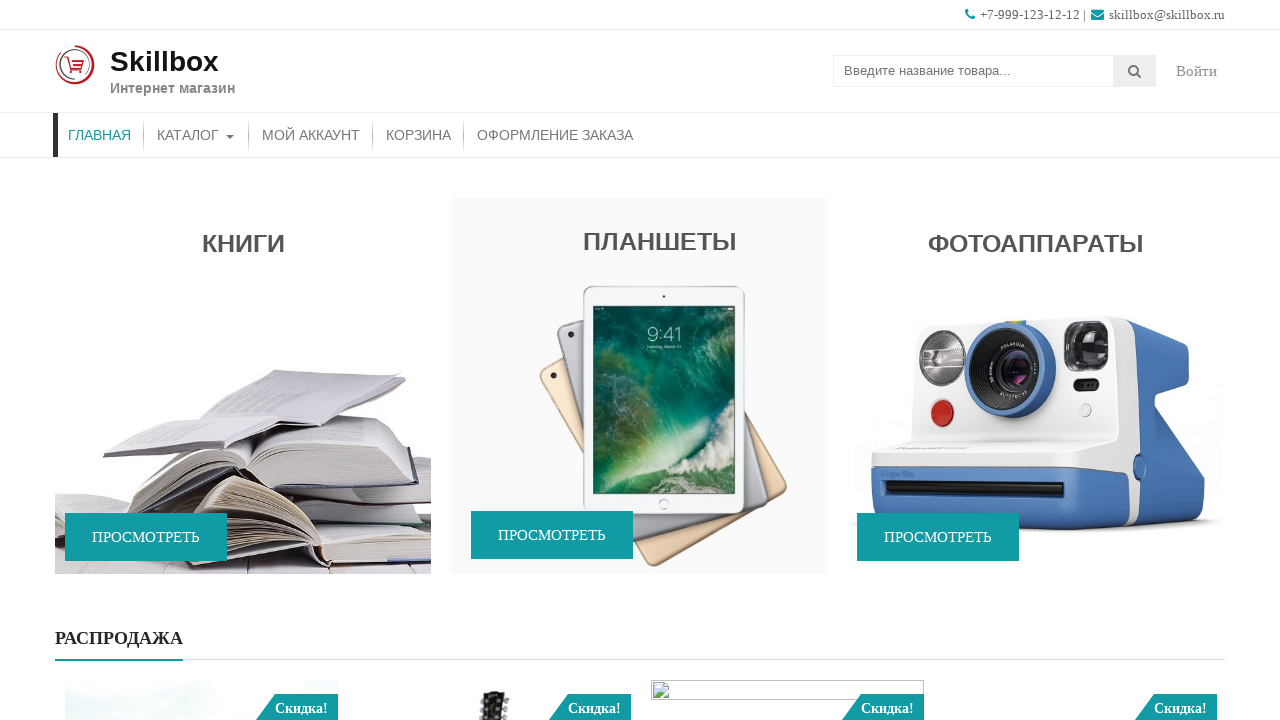

Clicked catalog button to open catalog page at (196, 135) on #menu-item-46
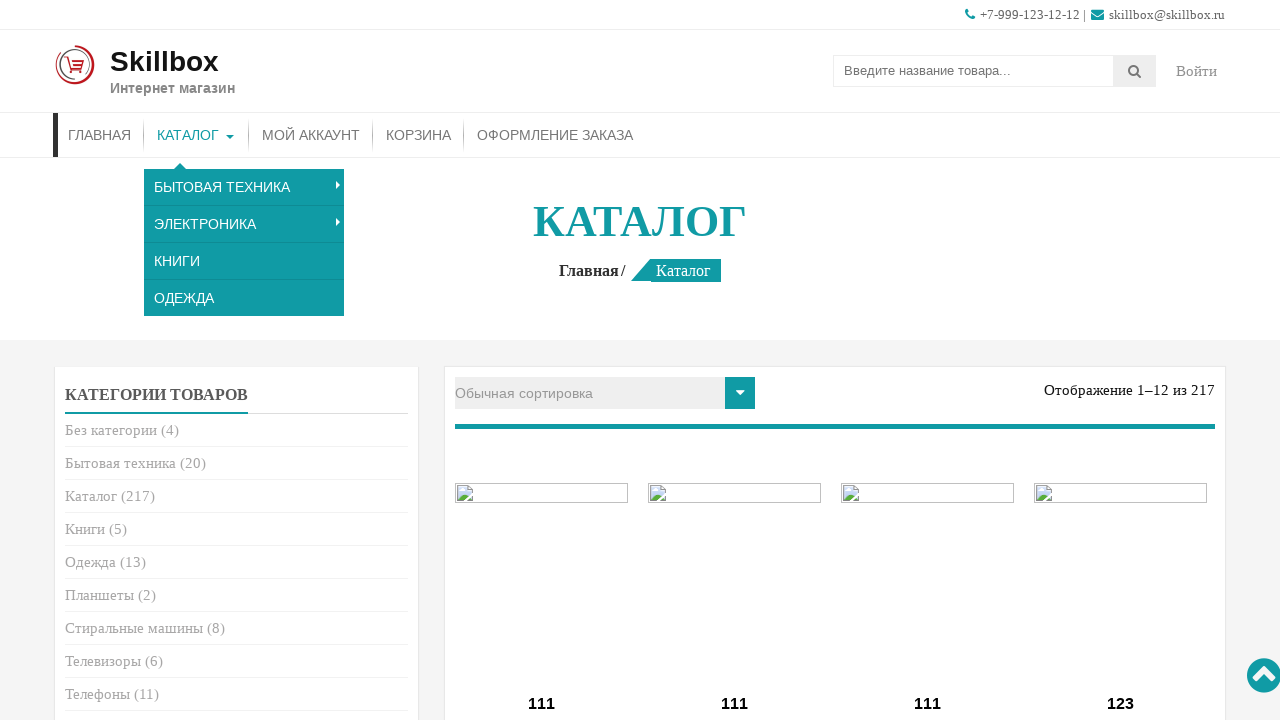

Clicked on product category at (236, 631) on .cat-item-22
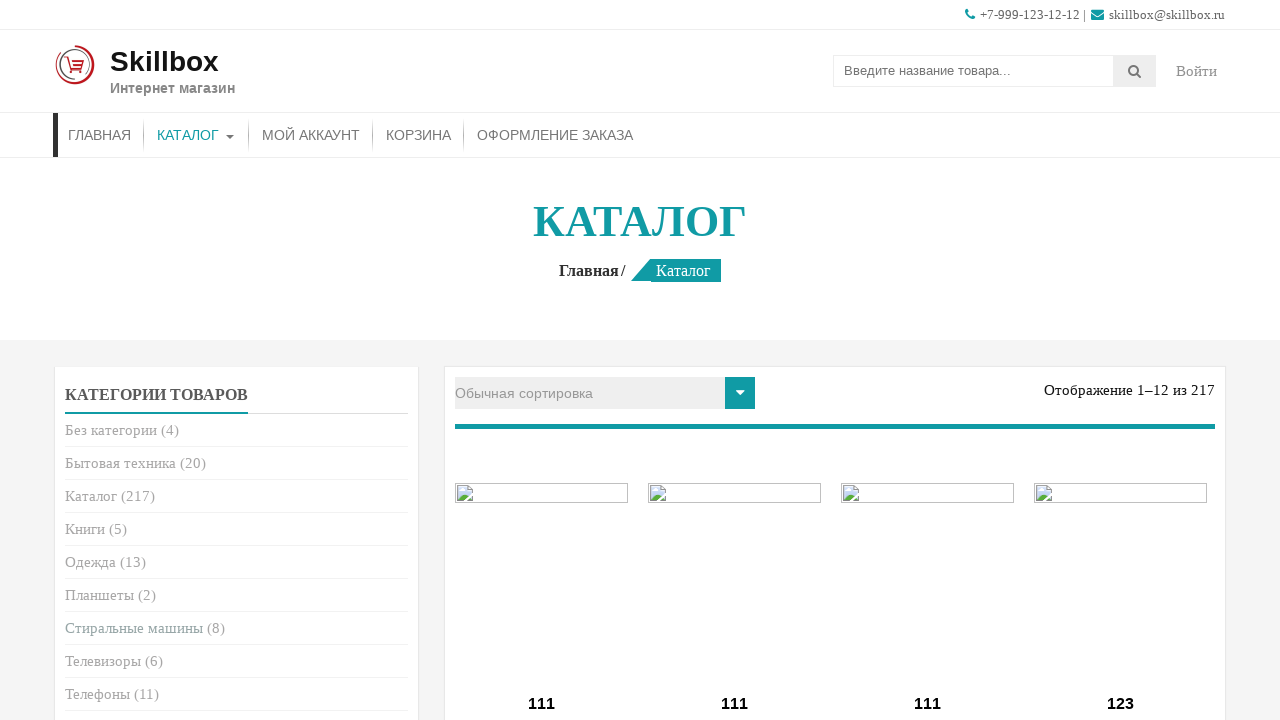

Verified category header is visible
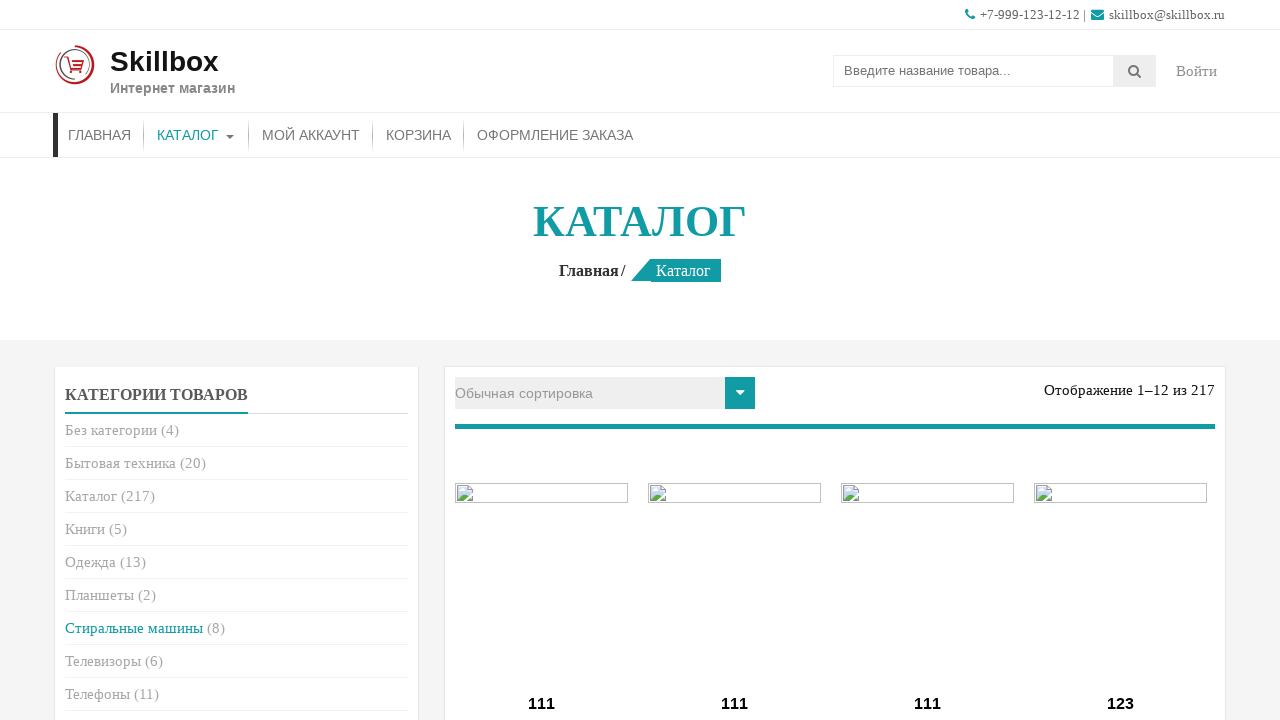

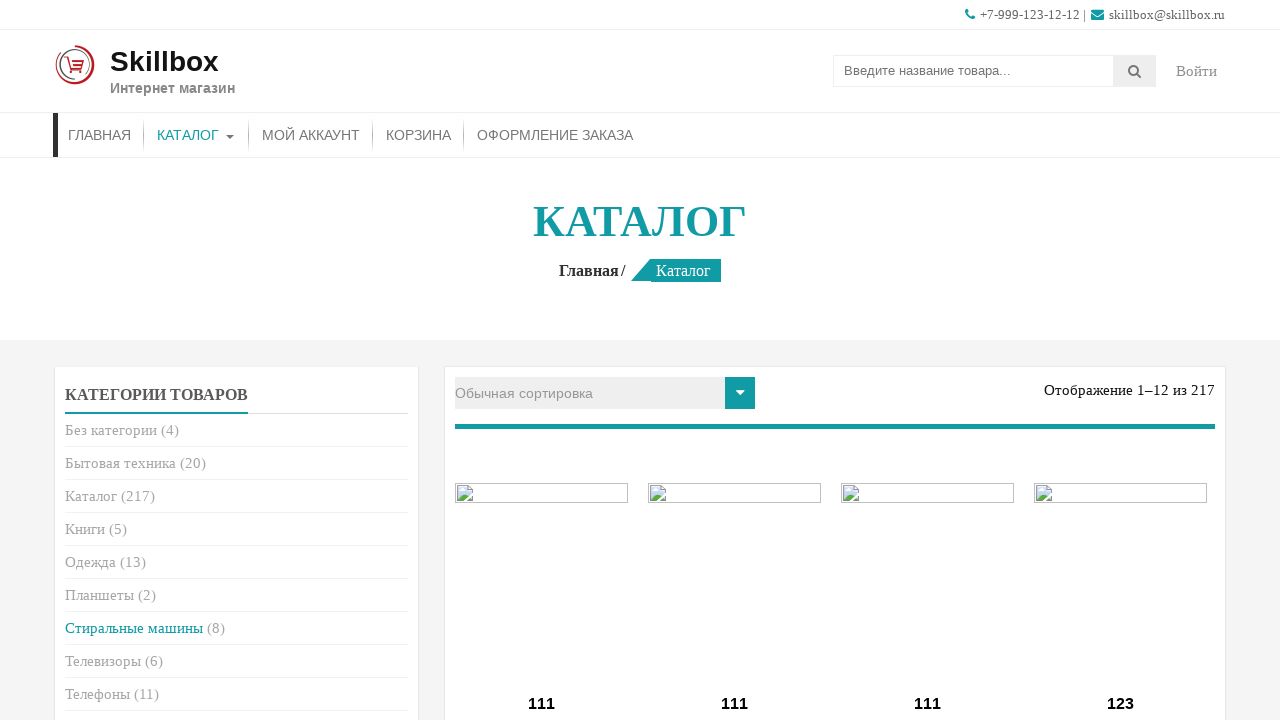